Tests uploading multiple files using setInputFiles with in-memory buffers on a multi-file upload form

Starting URL: https://davidwalsh.name/demo/multiple-file-upload.php

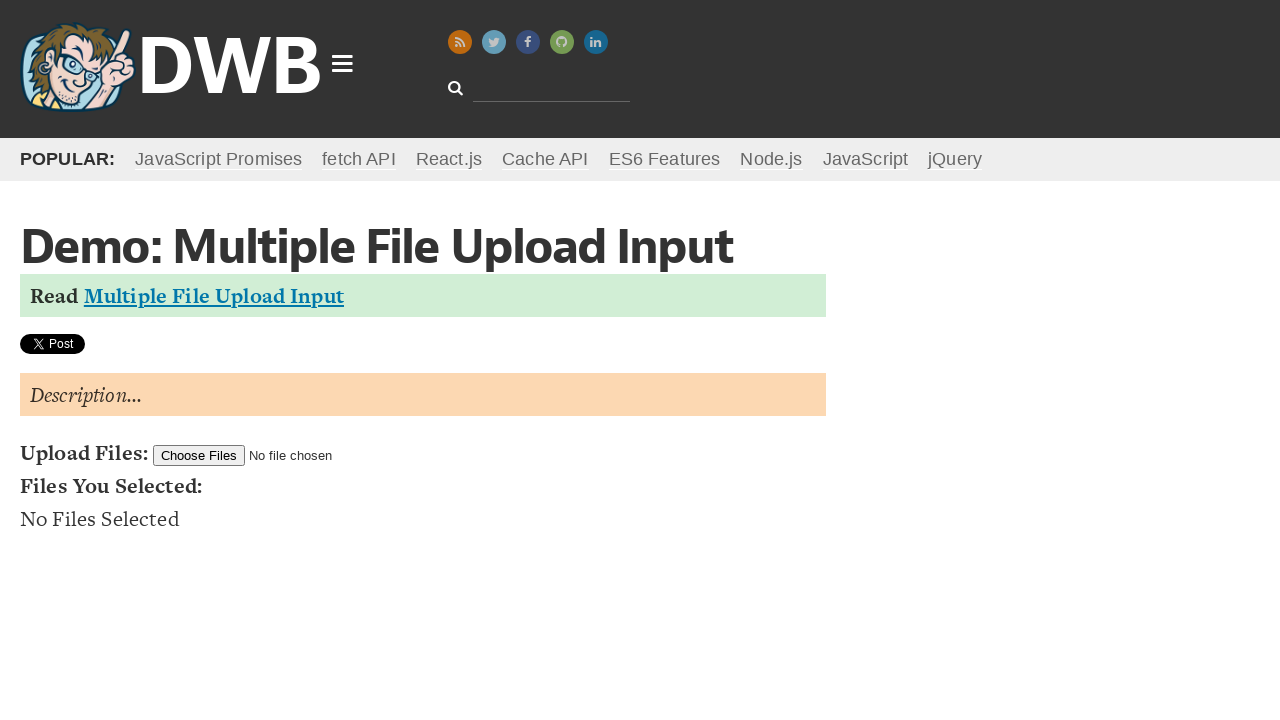

Set input files with two in-memory buffers (demo1.js and demo1.ts)
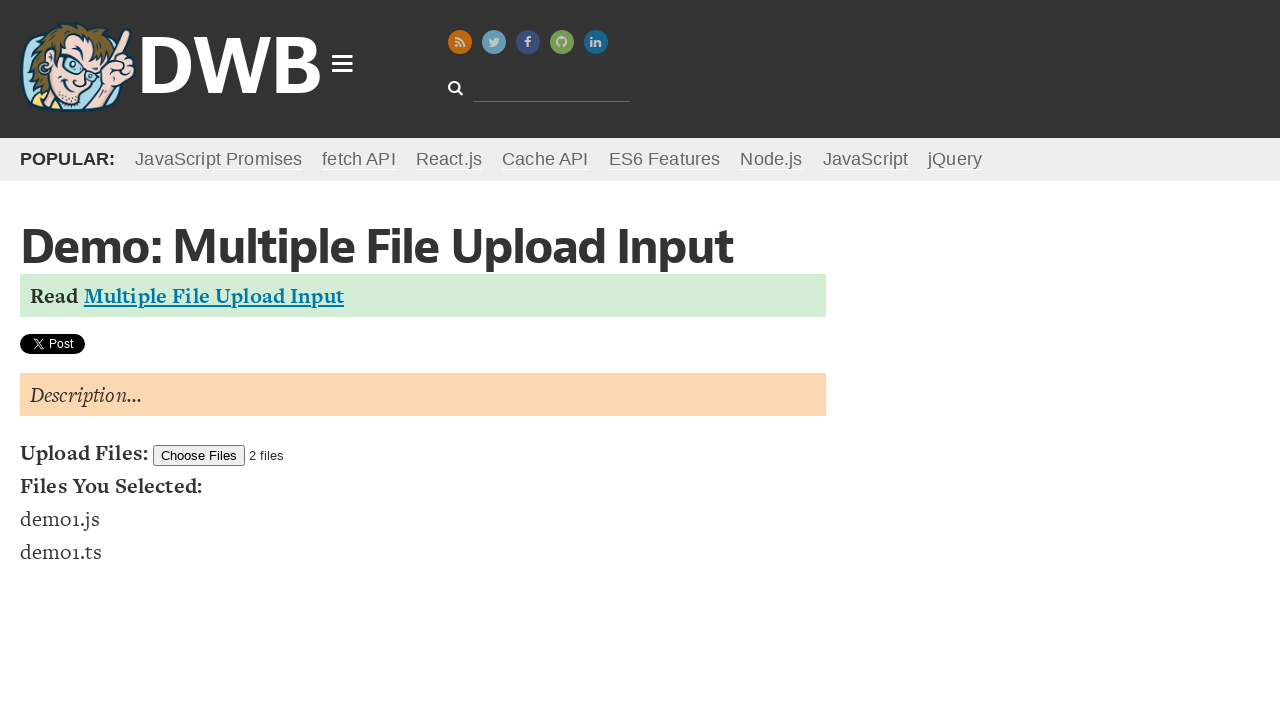

Waited 1000ms for upload to process
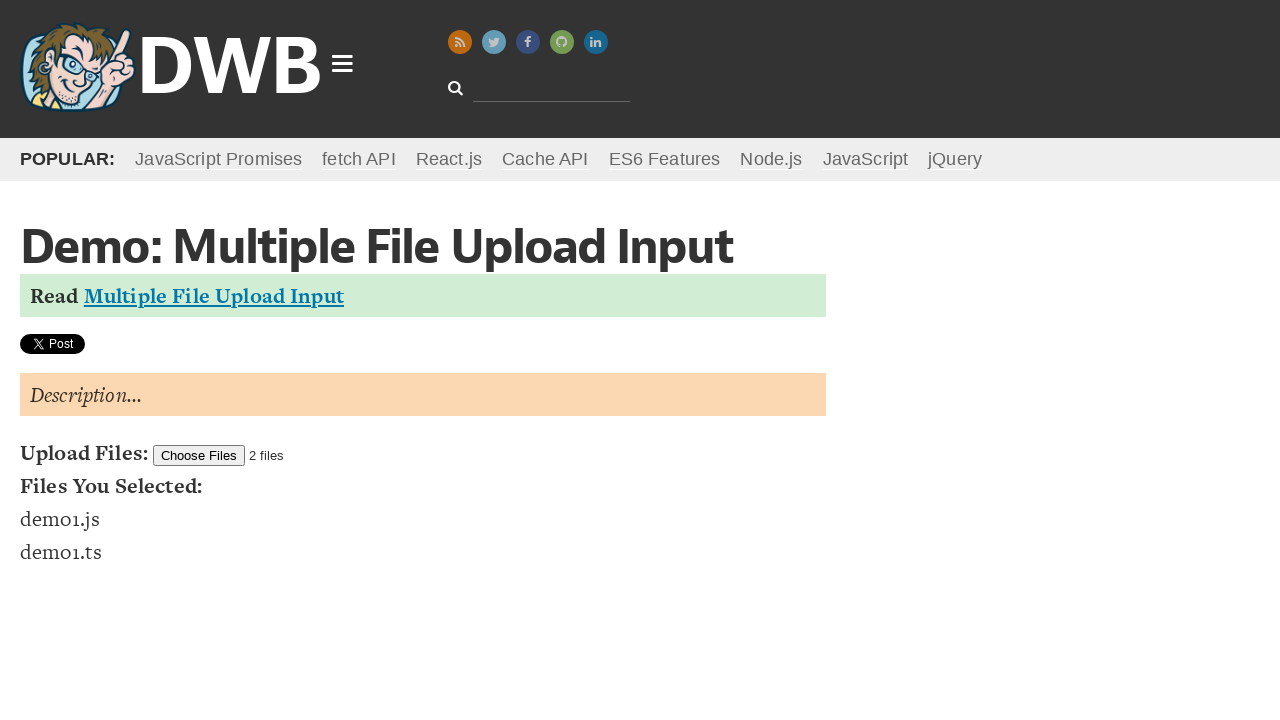

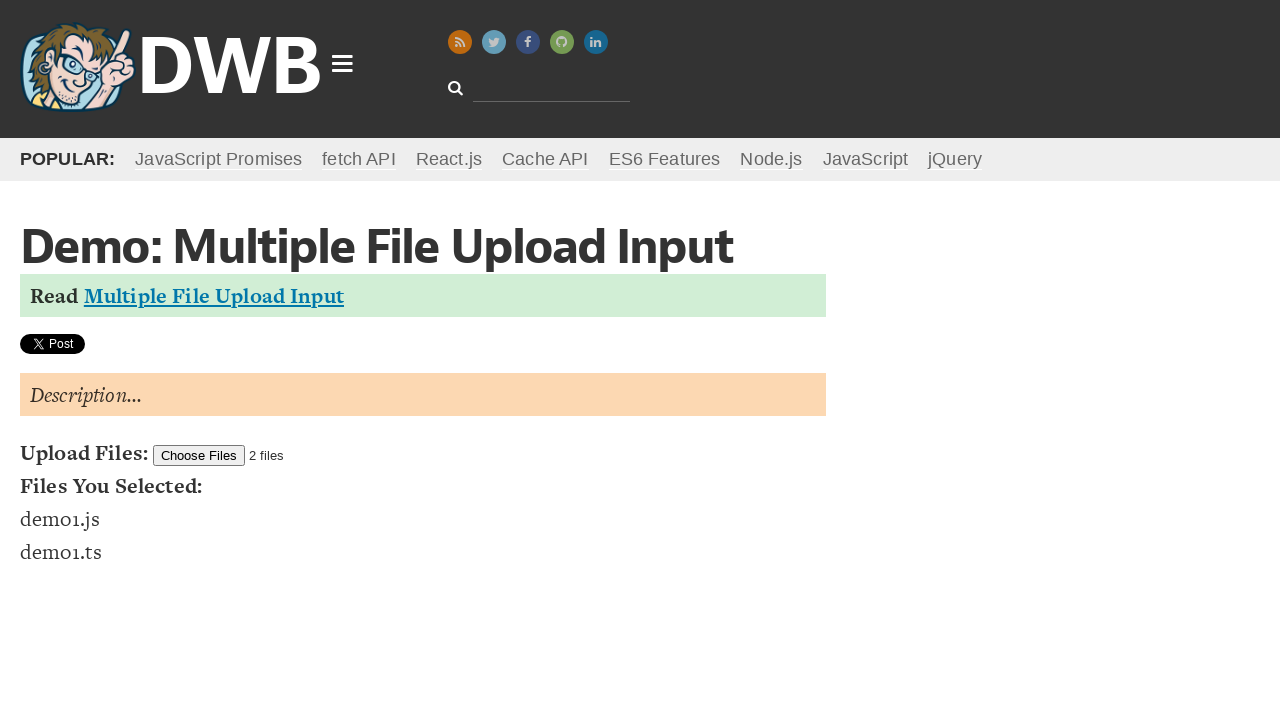